Tests form interactions including login attempt with incorrect credentials and password reset flow with form filling

Starting URL: https://rahulshettyacademy.com/locatorspractice/

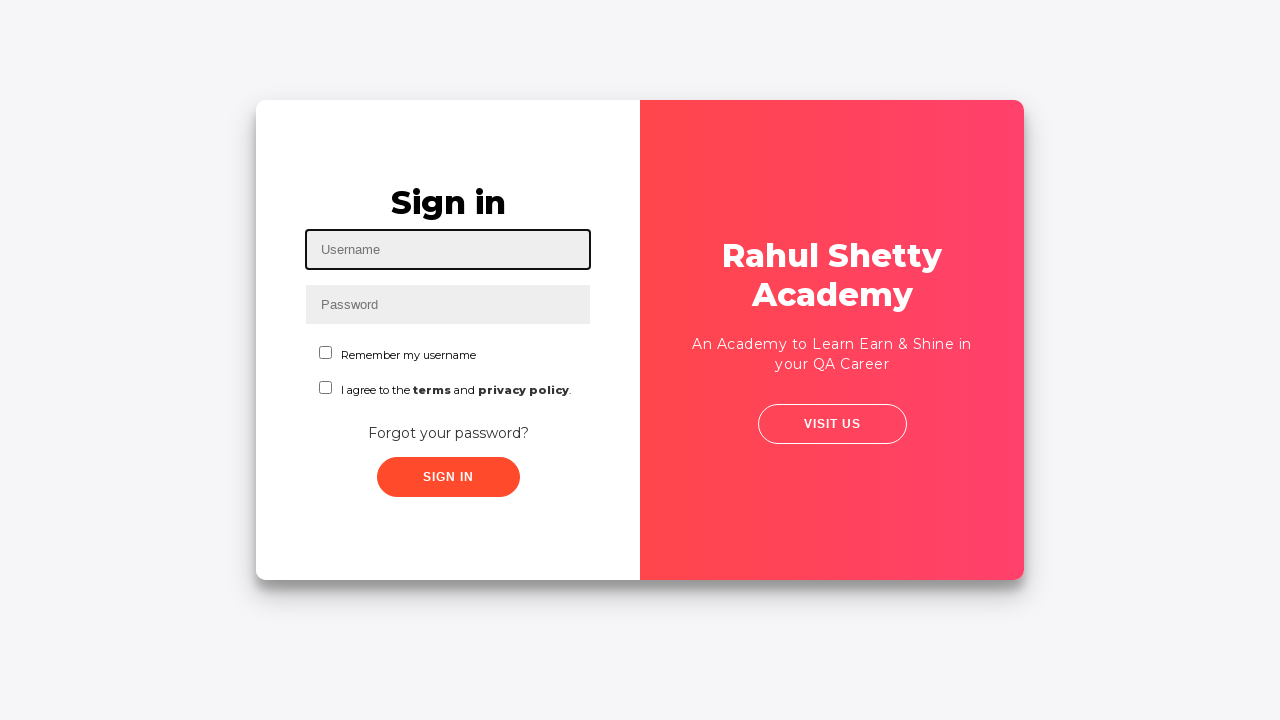

Filled username field with 'rahul' on #inputUsername
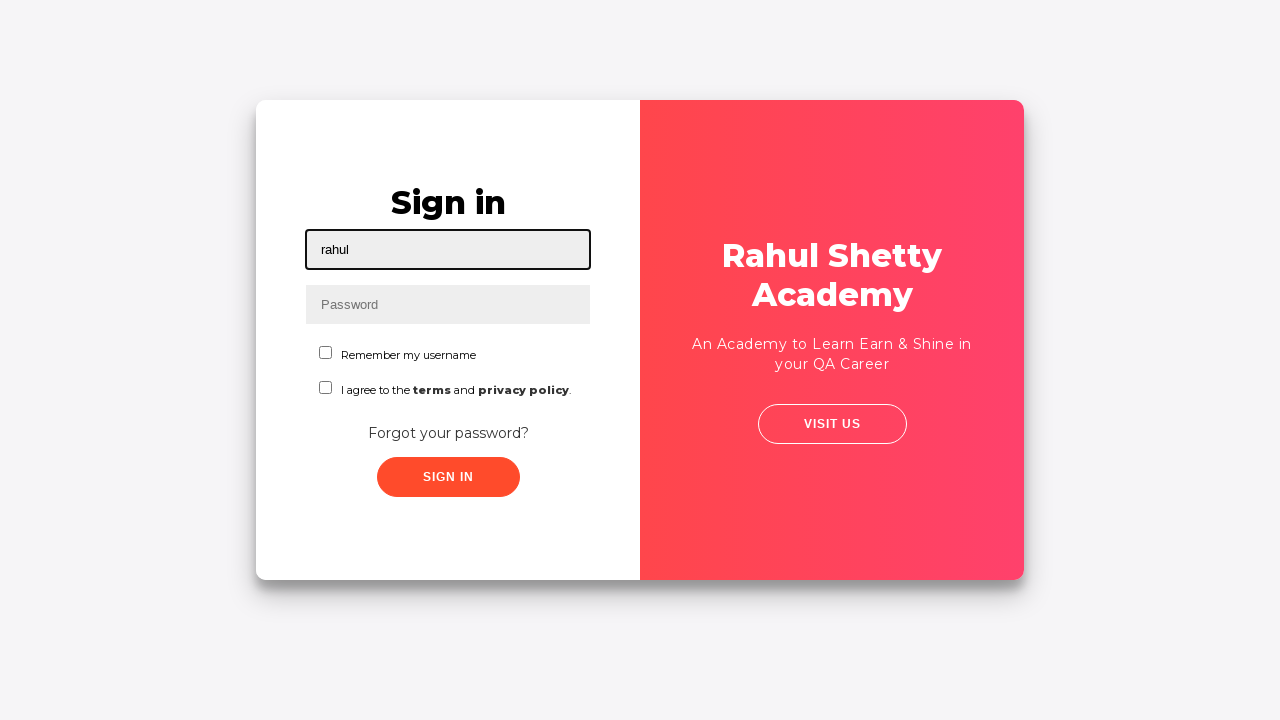

Filled password field with 'Admin123' on input[placeholder='Password']
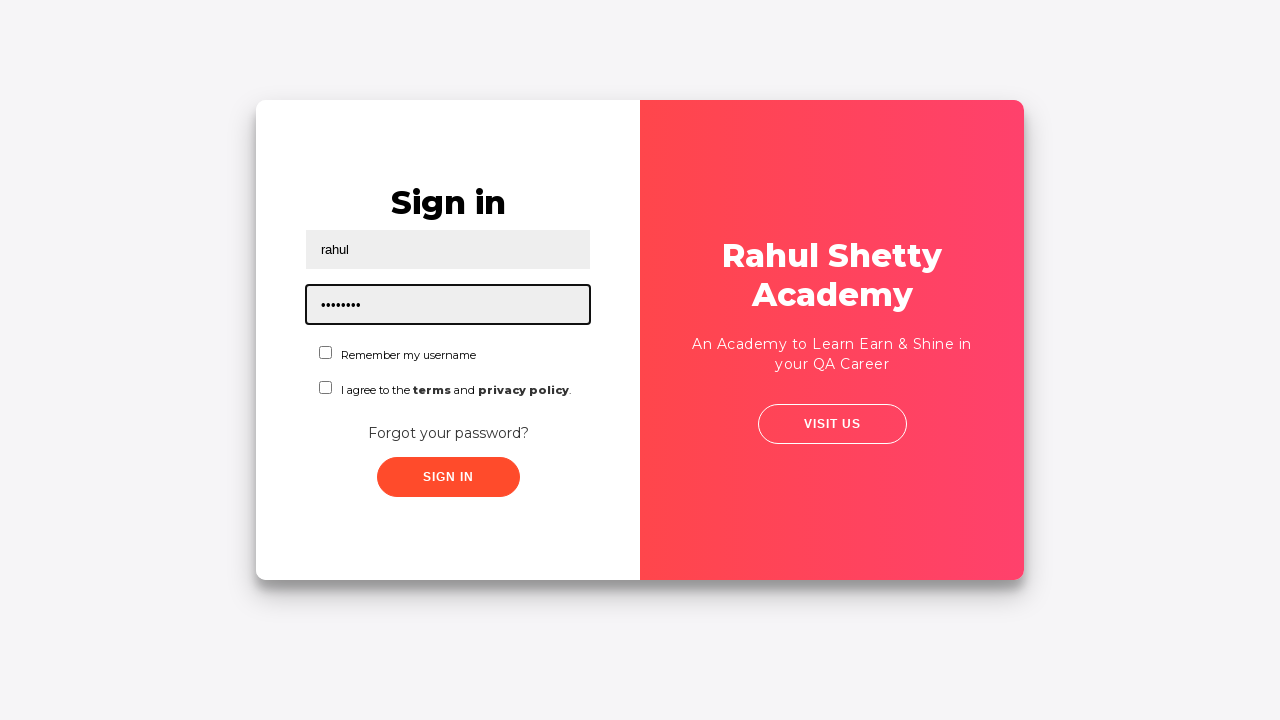

Clicked submit button to attempt login with incorrect credentials at (448, 477) on button[type='submit']
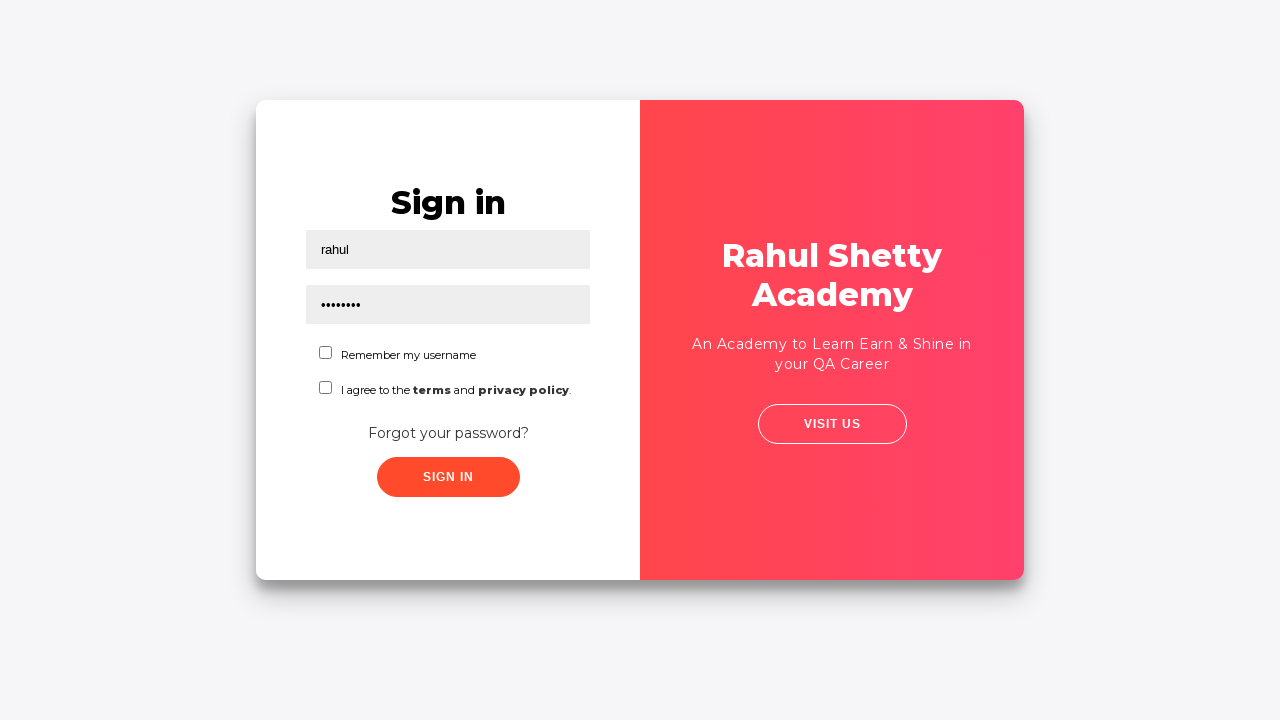

Retrieved error message text after failed login attempt
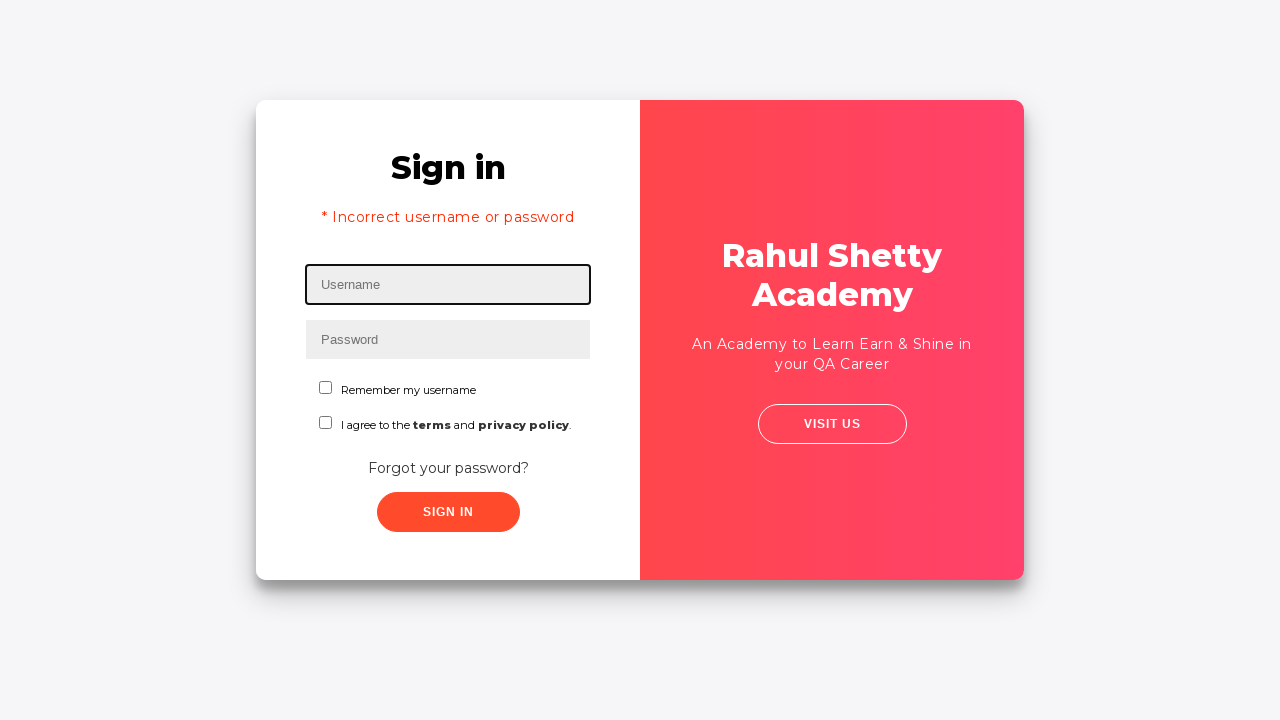

Clicked 'Forgot your password?' link to initiate password reset flow at (448, 468) on text=Forgot your password?
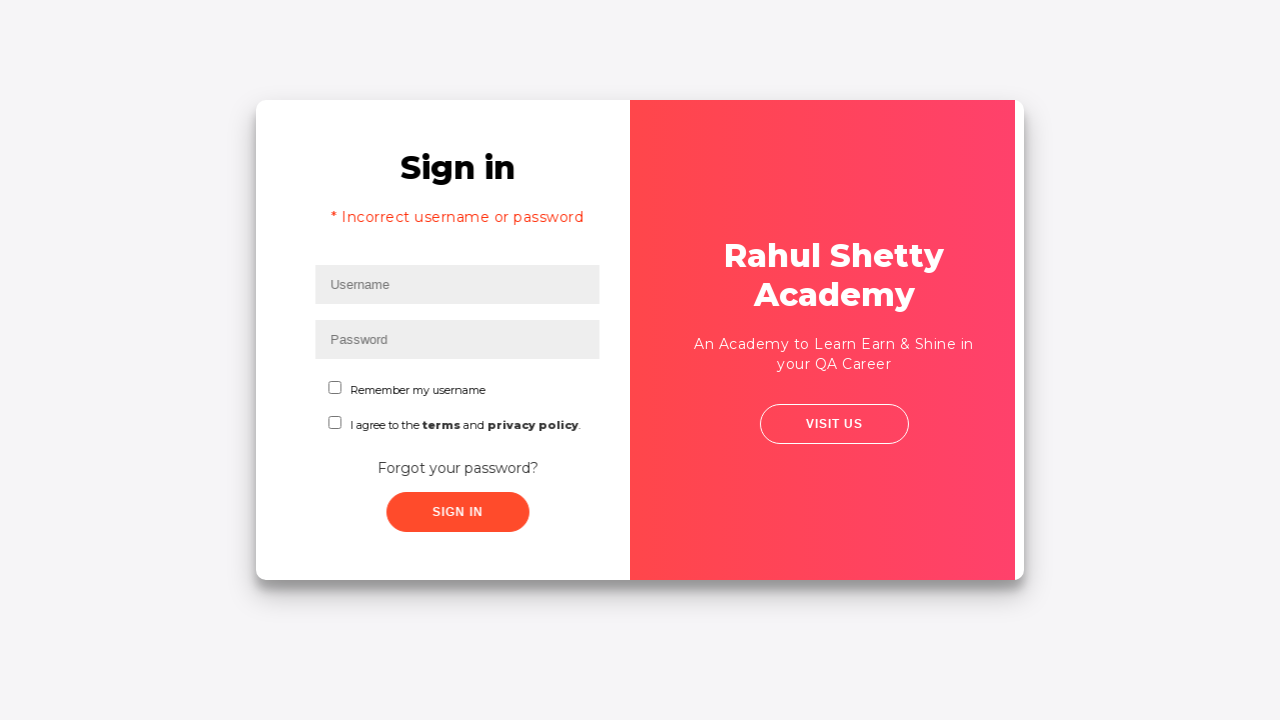

Filled name field with 'John' in password reset form on input[placeholder='Name']
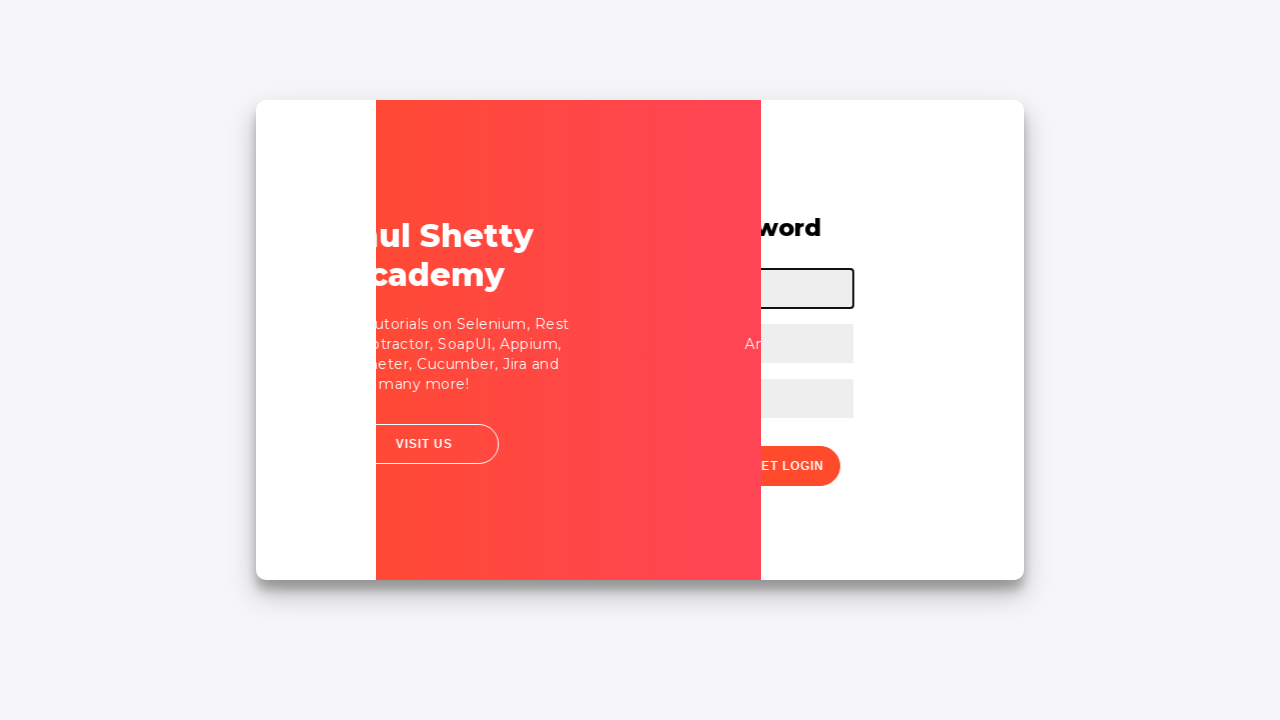

Filled email field with 'john@rsa.com' in password reset form on input[placeholder='Email']
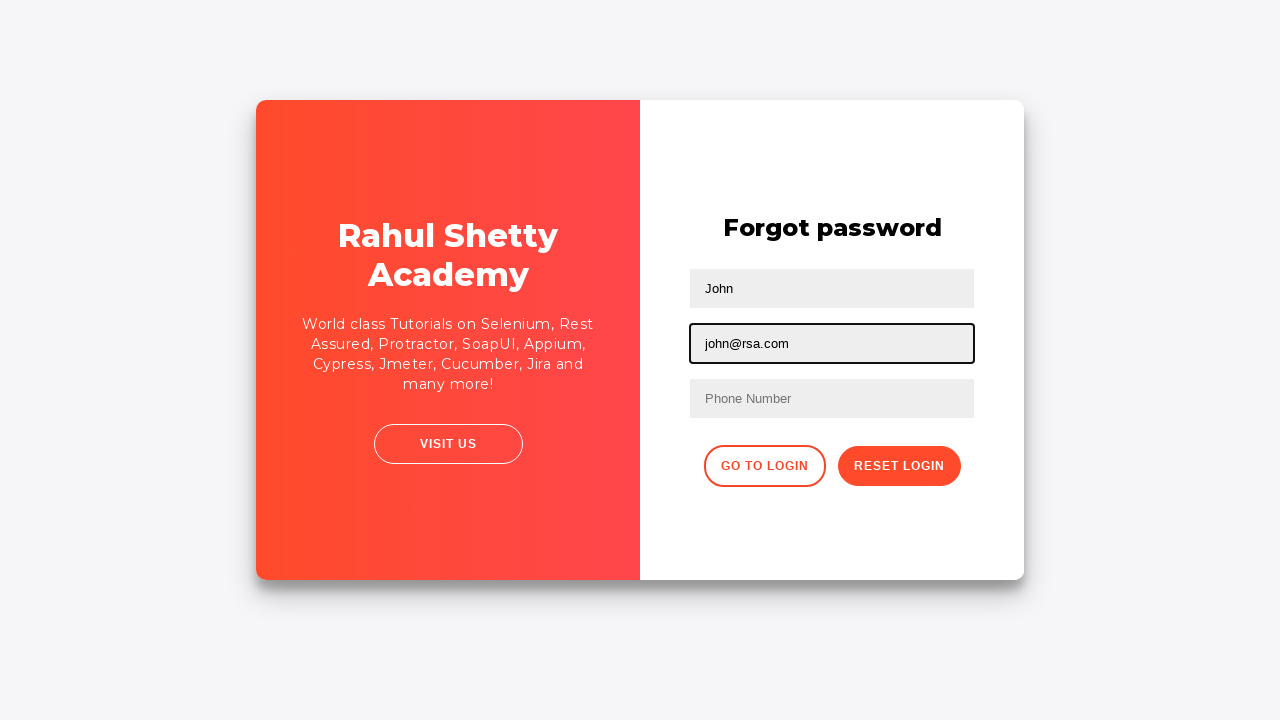

Filled phone number field with '012345678' in password reset form on input[placeholder='Phone Number']
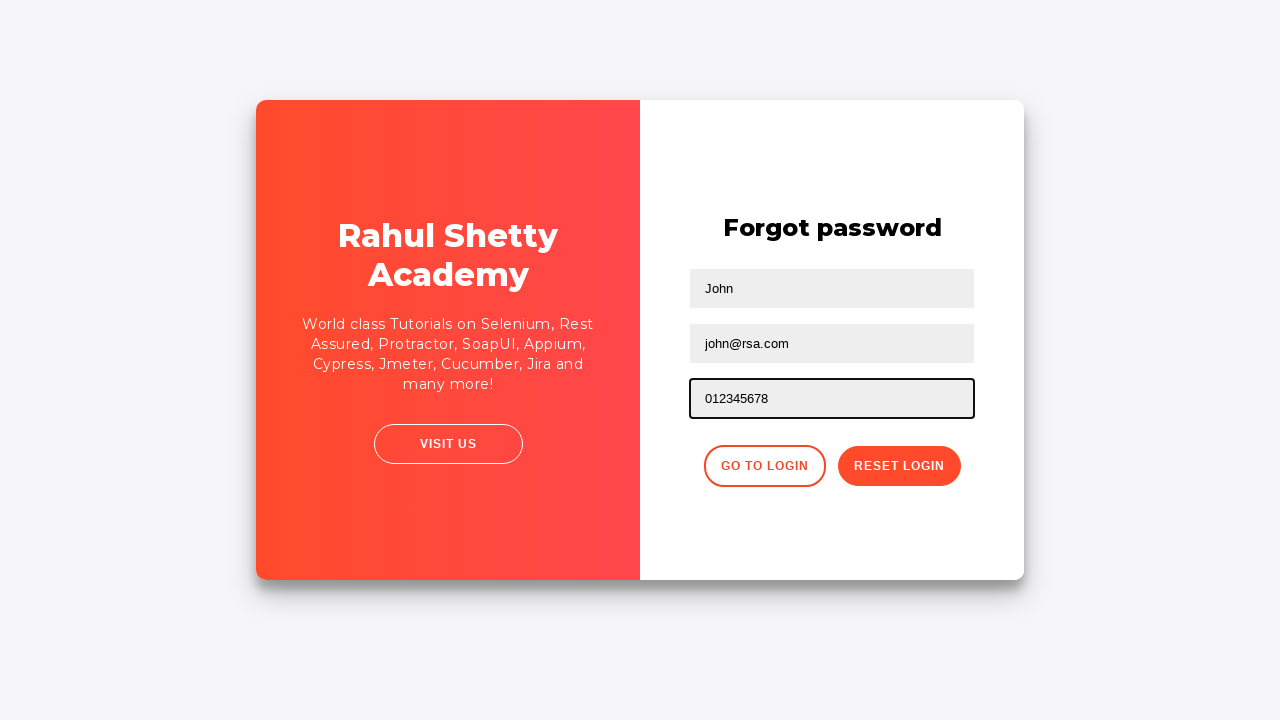

Clicked reset password button to submit password reset form at (899, 466) on .reset-pwd-btn
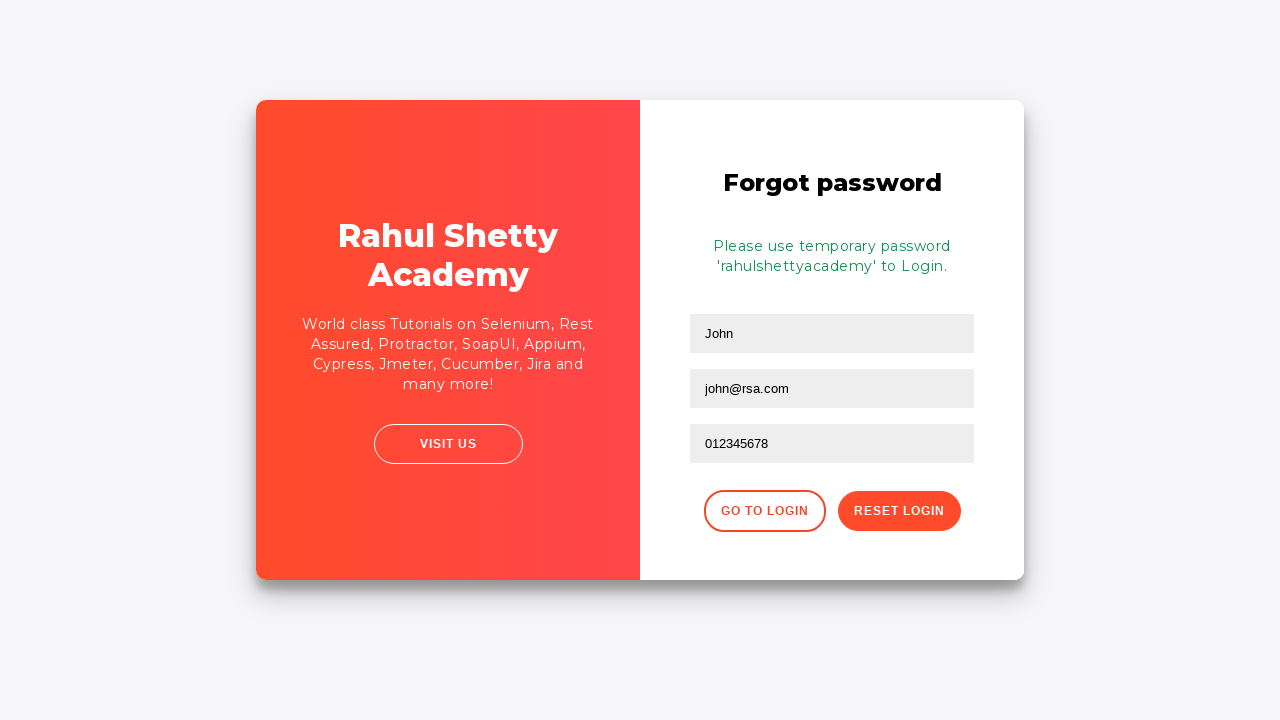

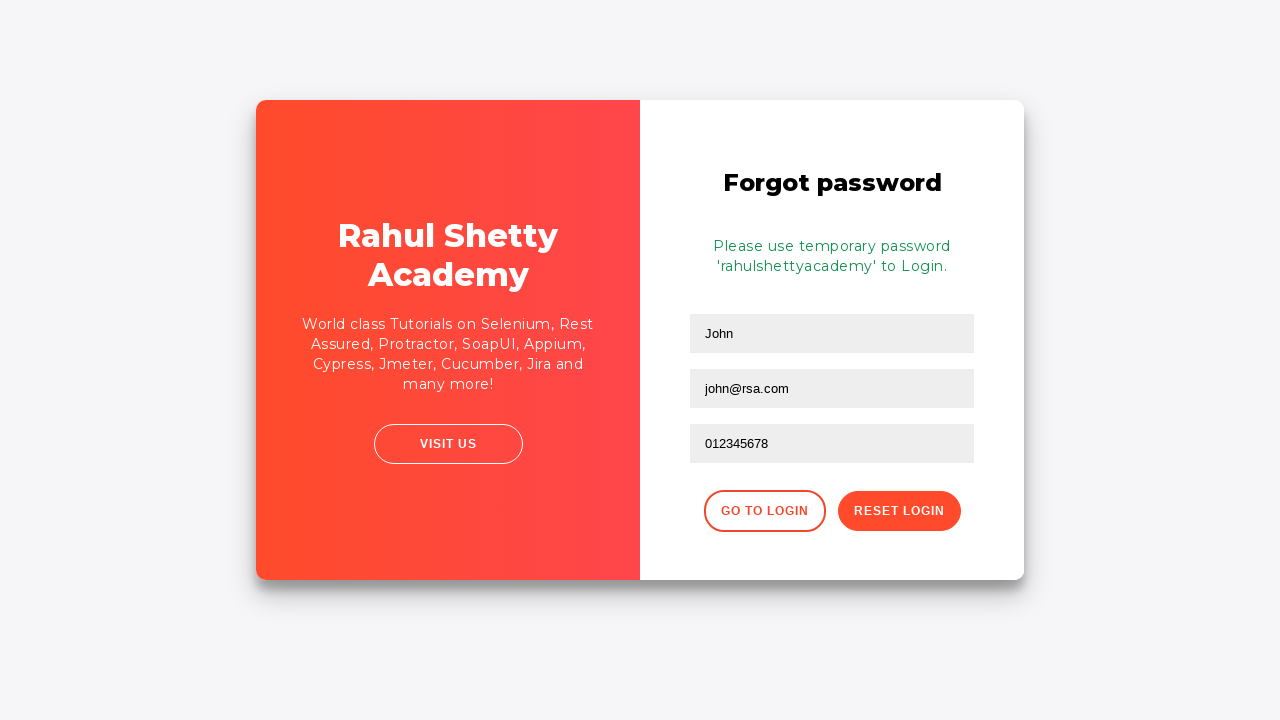